Tests searching for TREM2 gene in green monkey organism, selecting it, and initiating download in tab format

Starting URL: https://orcs.thebiogrid.org/

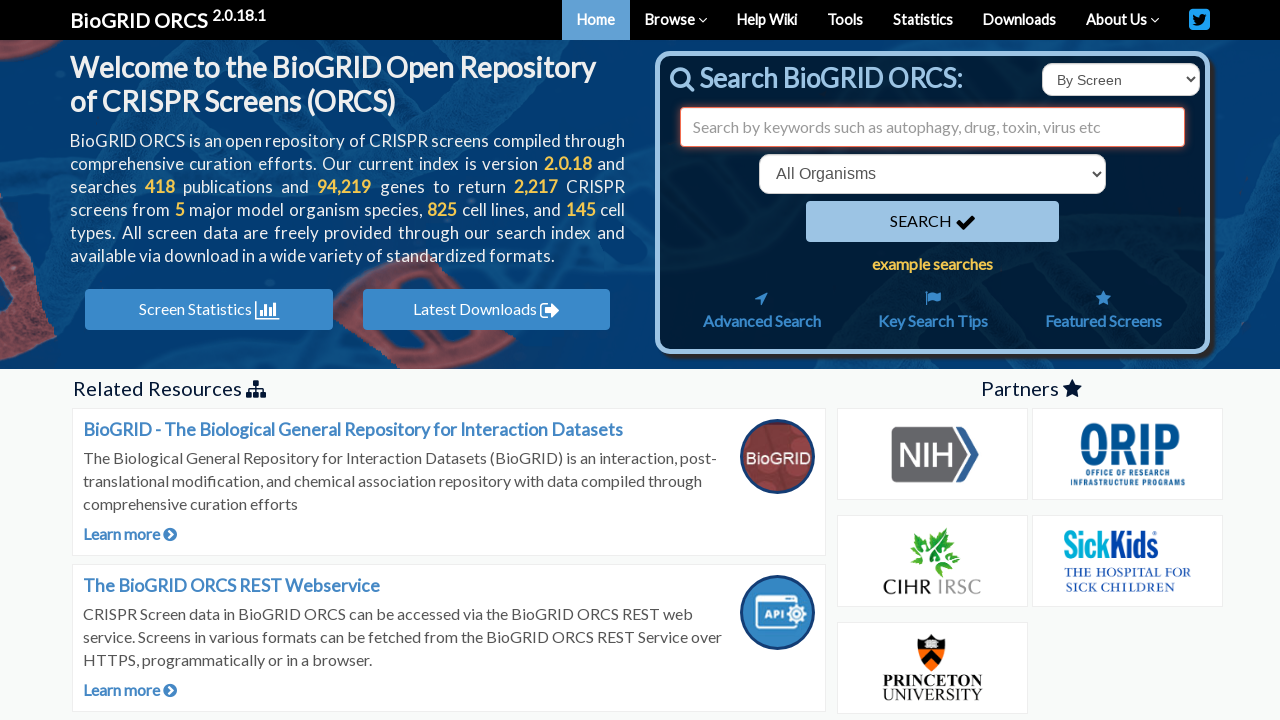

Clicked search type dropdown at (1121, 80) on select#searchType
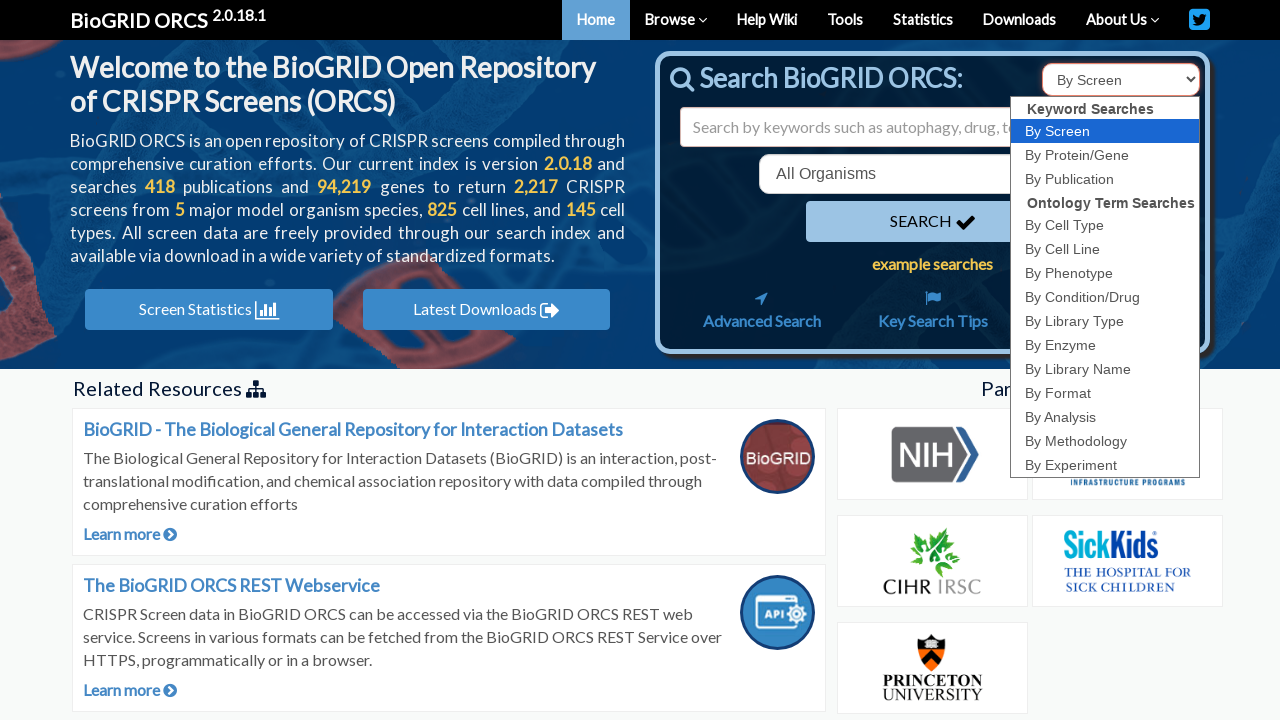

Selected 'id' option from search type dropdown on select#searchType
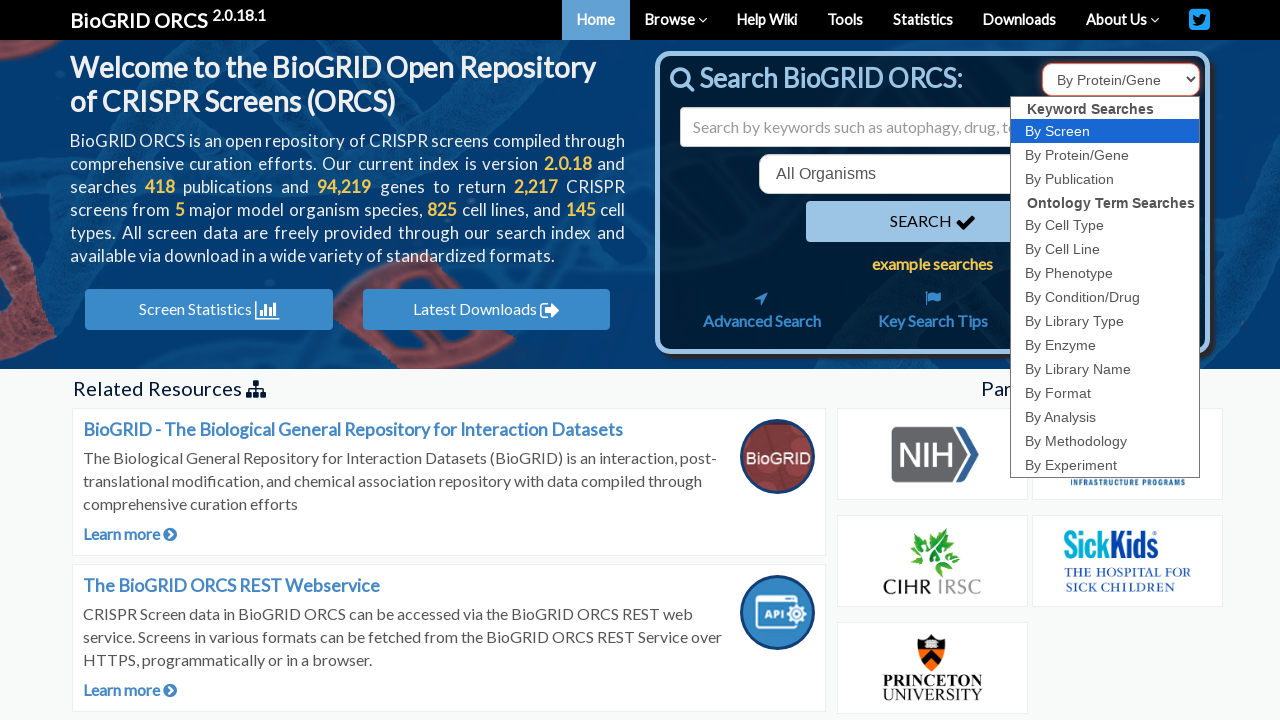

Filled search field with 'TREM2' on input#search
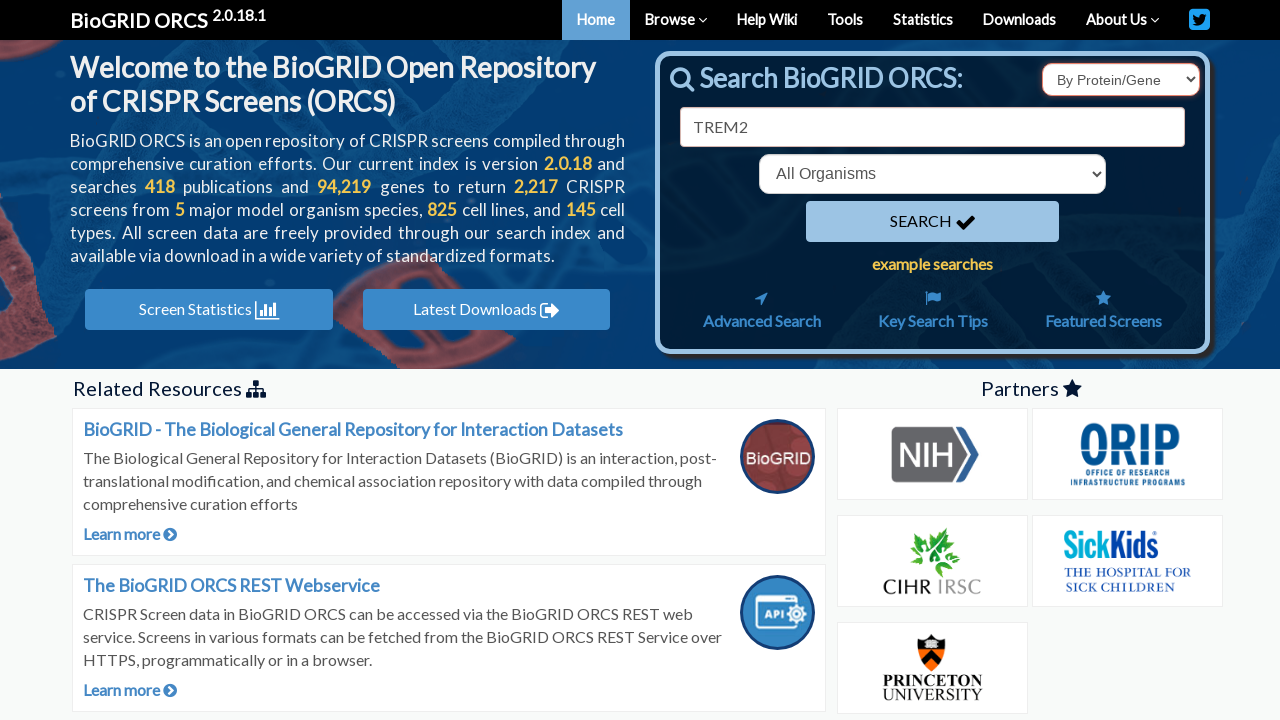

Clicked organism dropdown at (932, 174) on select[name='organism']
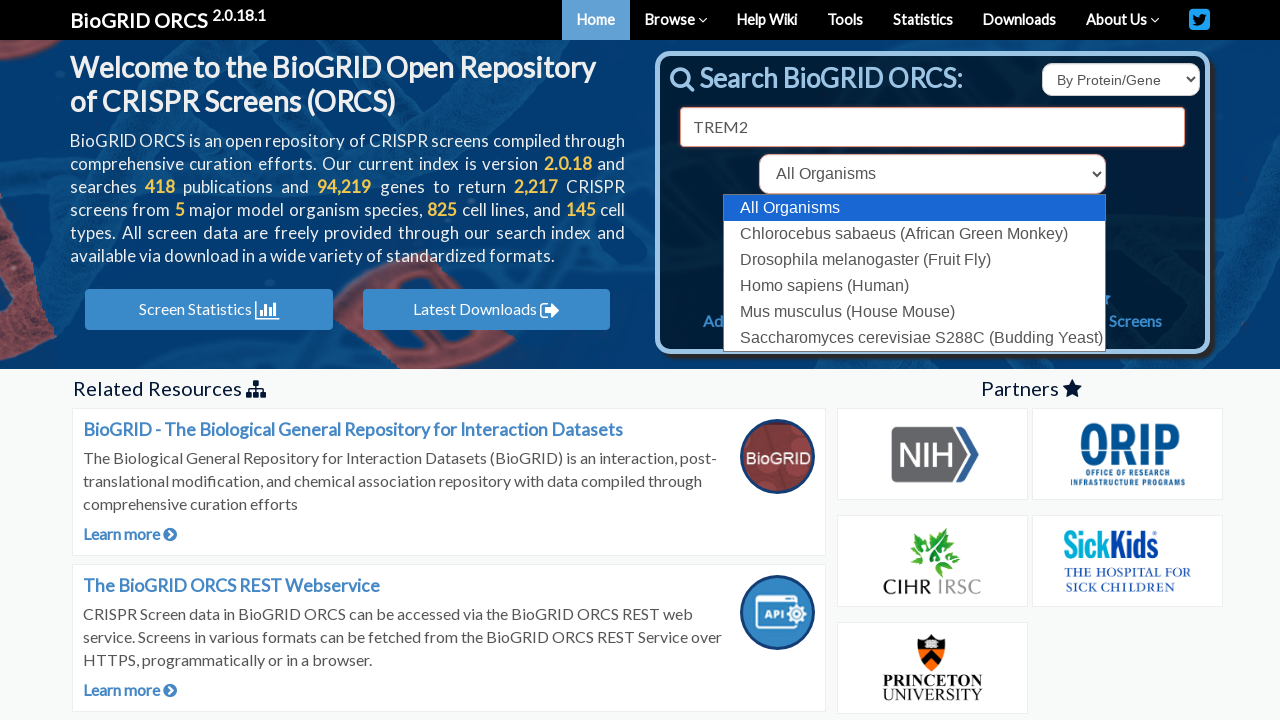

Selected green monkey organism (60711) on select[name='organism']
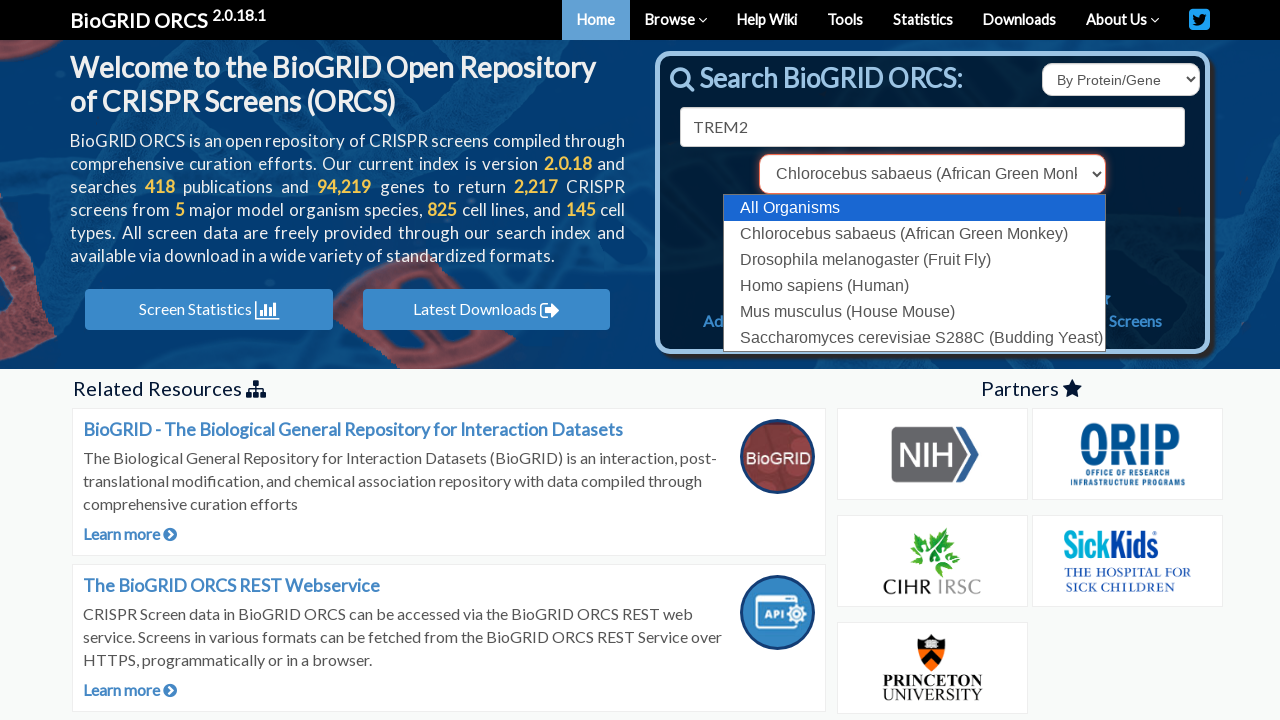

Clicked search button at (932, 222) on button[type='submit']
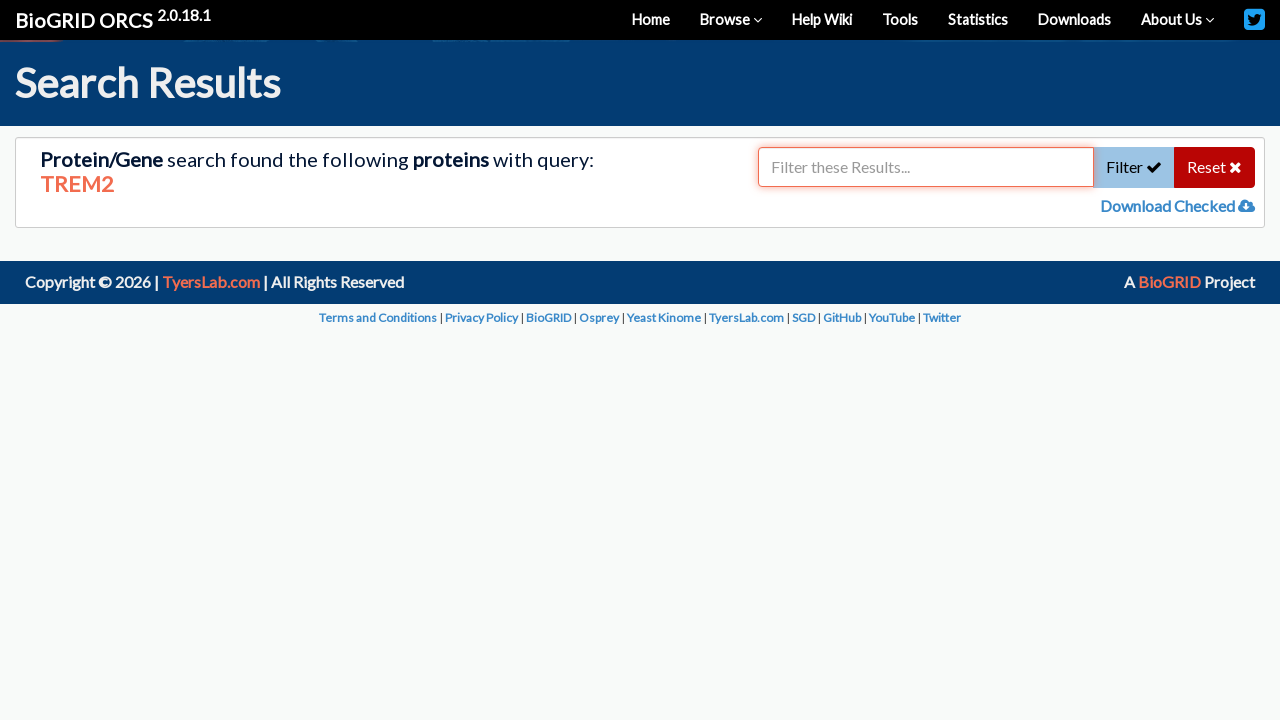

Search results loaded with TREM2 green monkey gene link
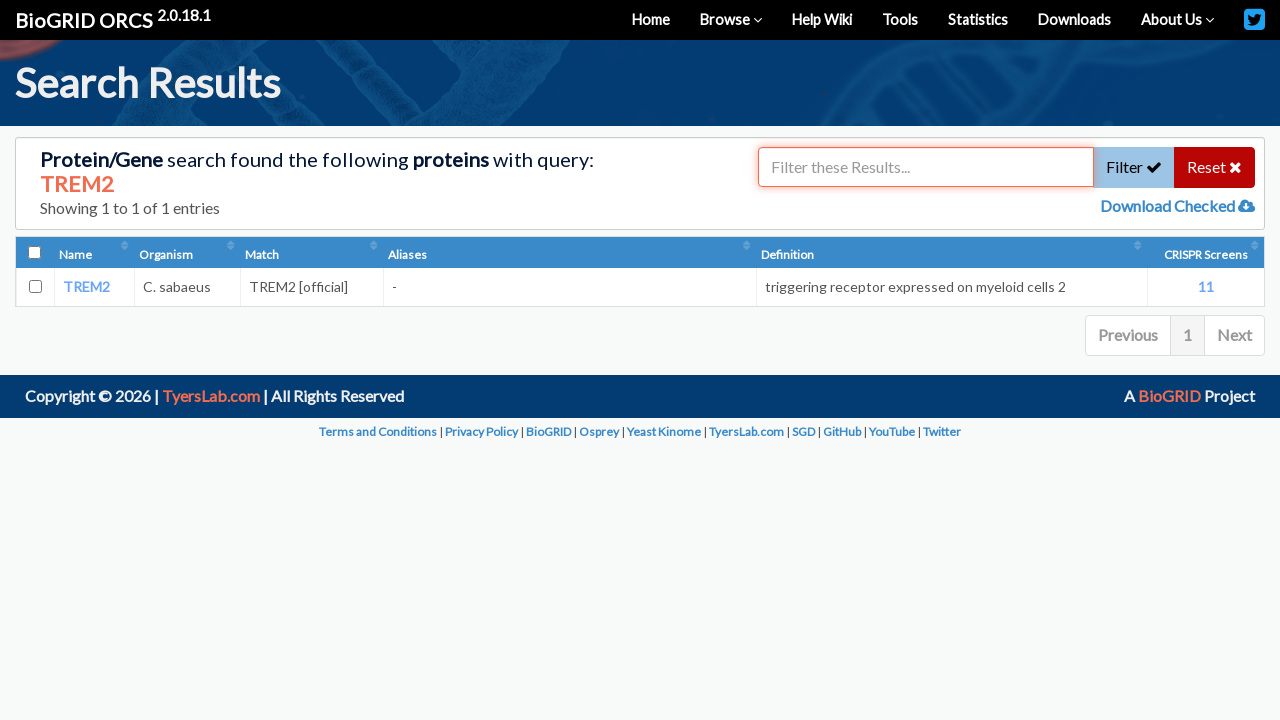

Checked TREM2 monkey gene checkbox (103221524) at (35, 287) on input[value='103221524']
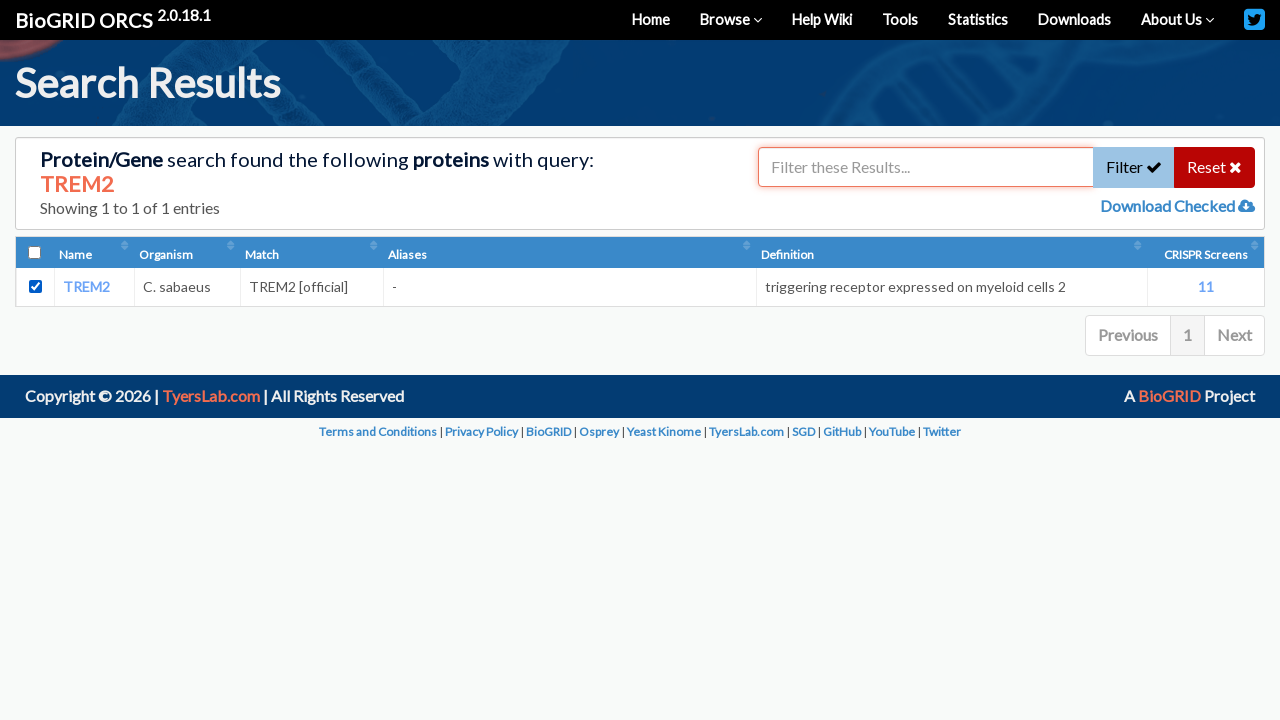

Clicked download checked button at (1169, 206) on a#downloadChecked
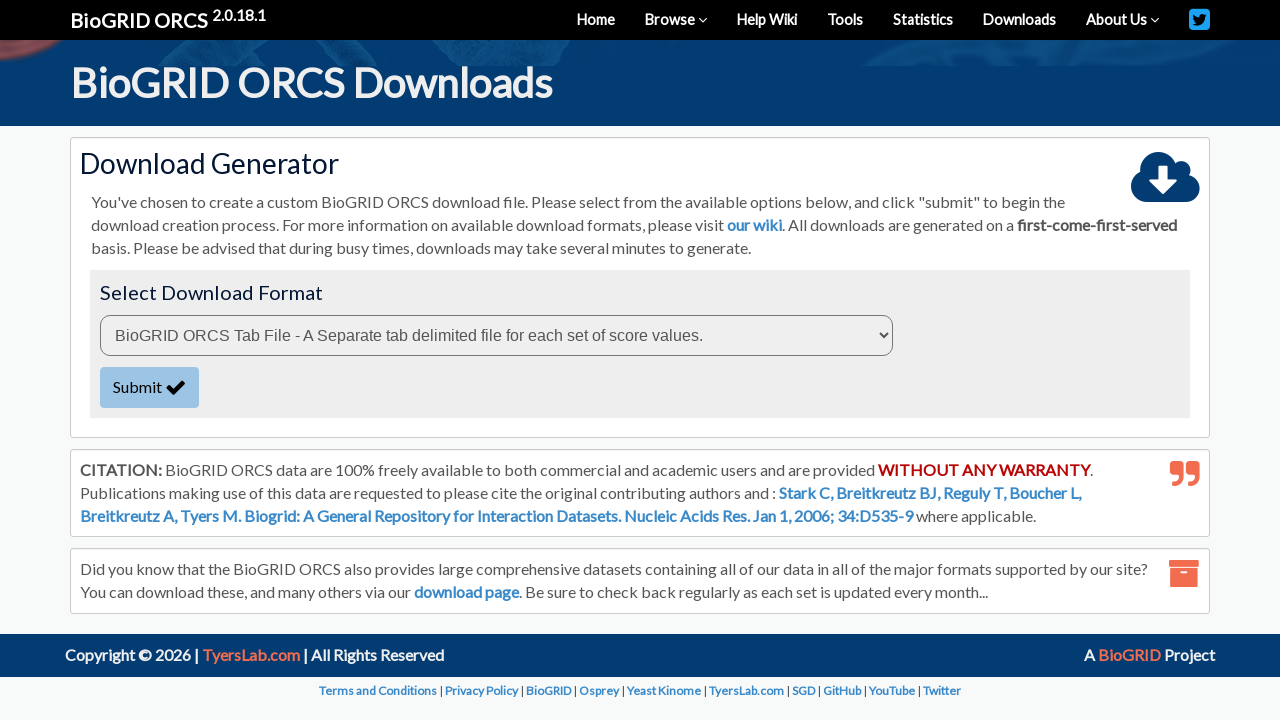

Download format dropdown appeared
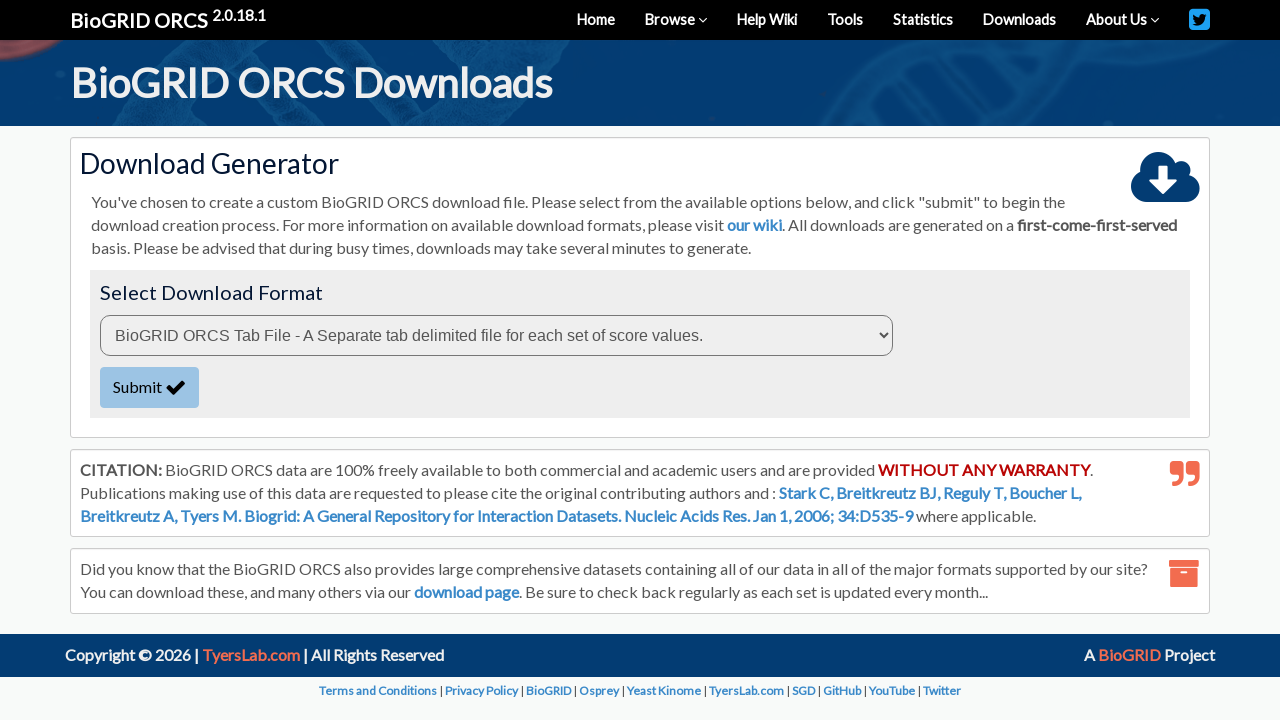

Clicked download format dropdown at (496, 335) on select#downloadFormat
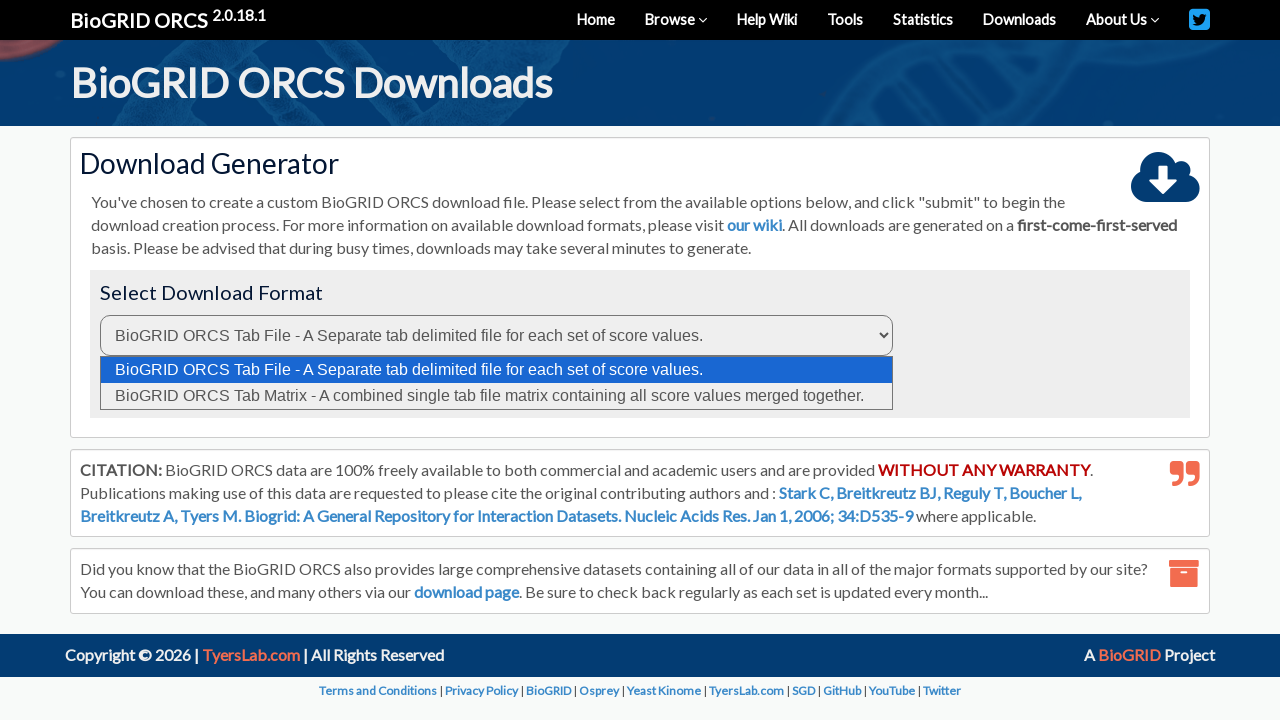

Clicked submit download button at (150, 387) on button#submitDownloadBtn
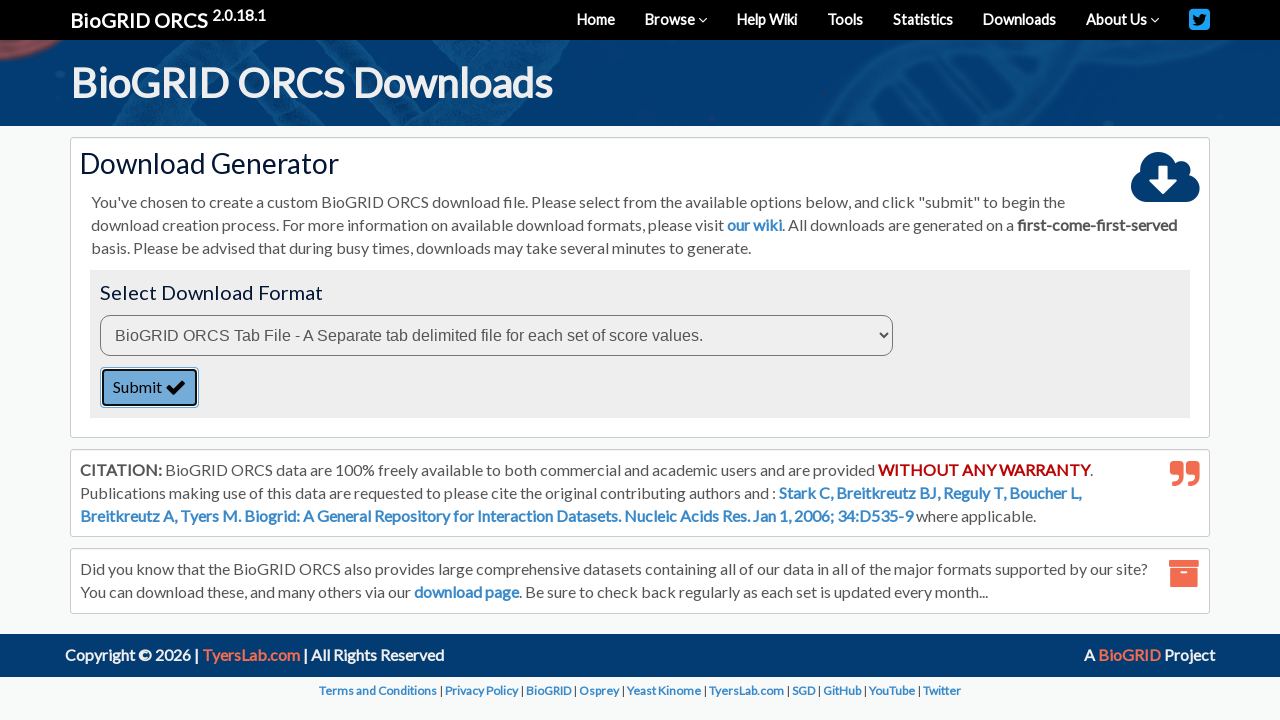

Download file button appeared, ready for tab format download
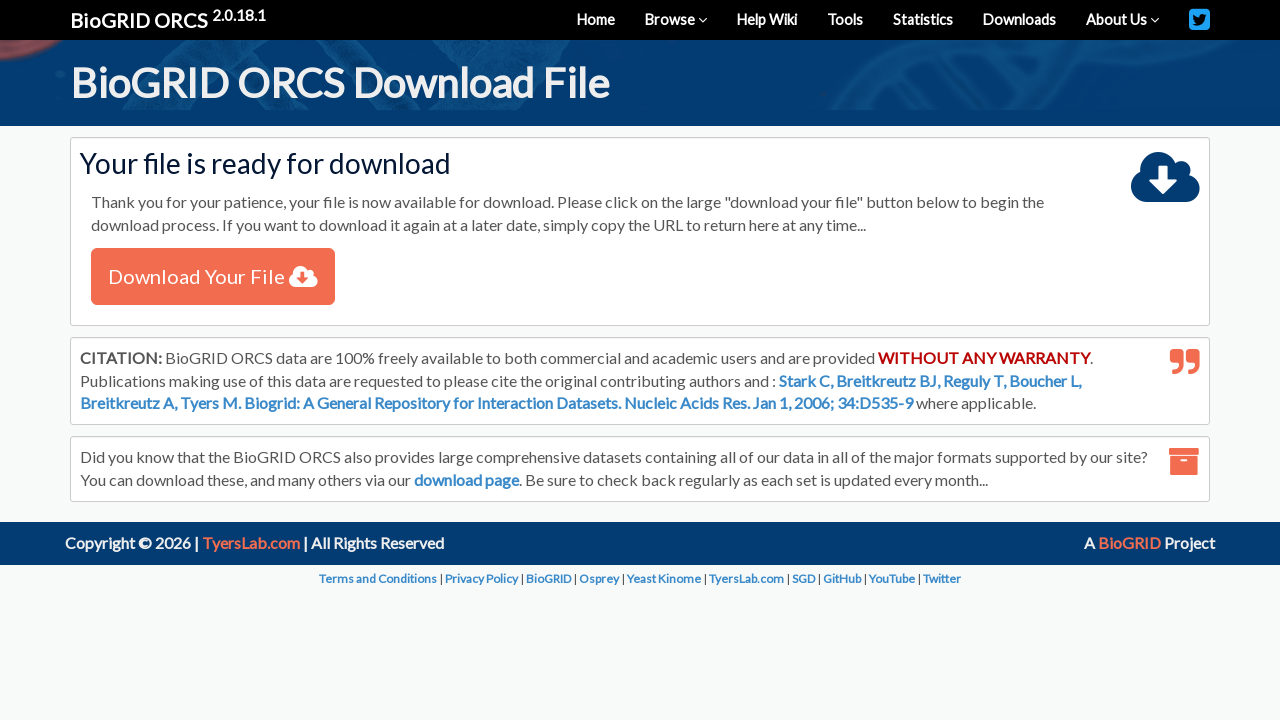

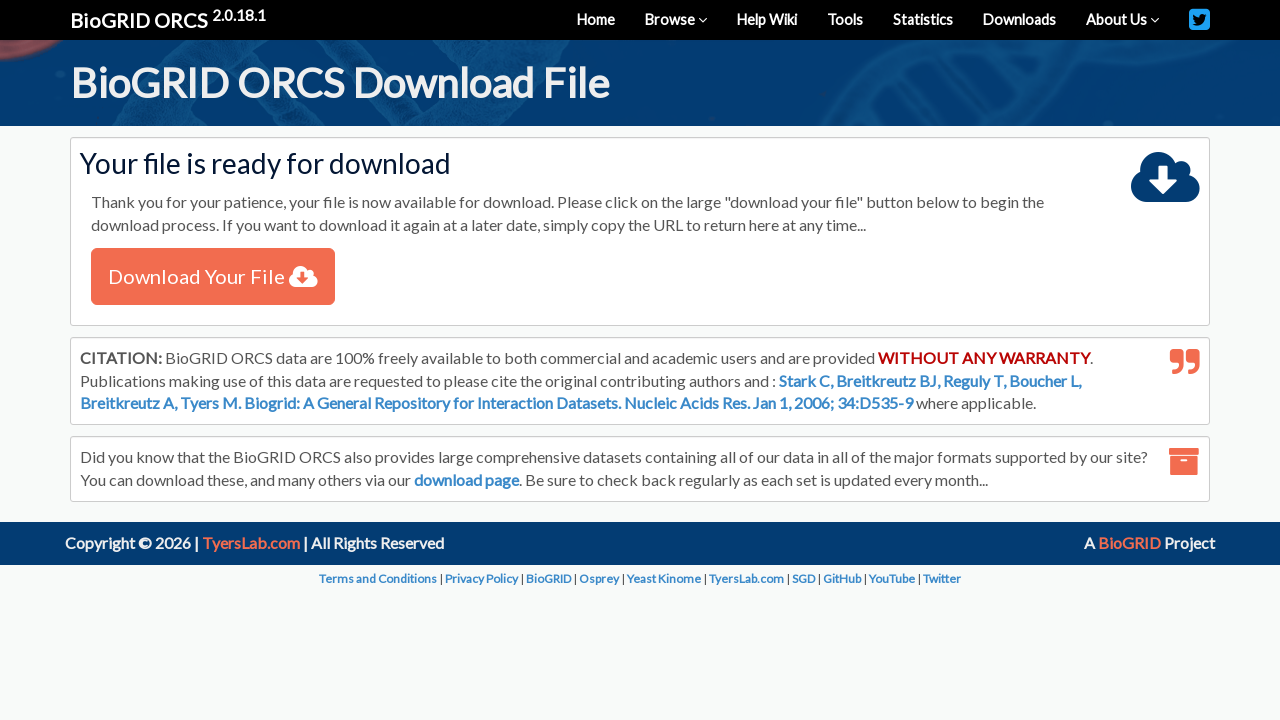